Tests handling a simple JavaScript alert by clicking a button that triggers an alert and accepting it

Starting URL: https://the-internet.herokuapp.com/javascript_alerts

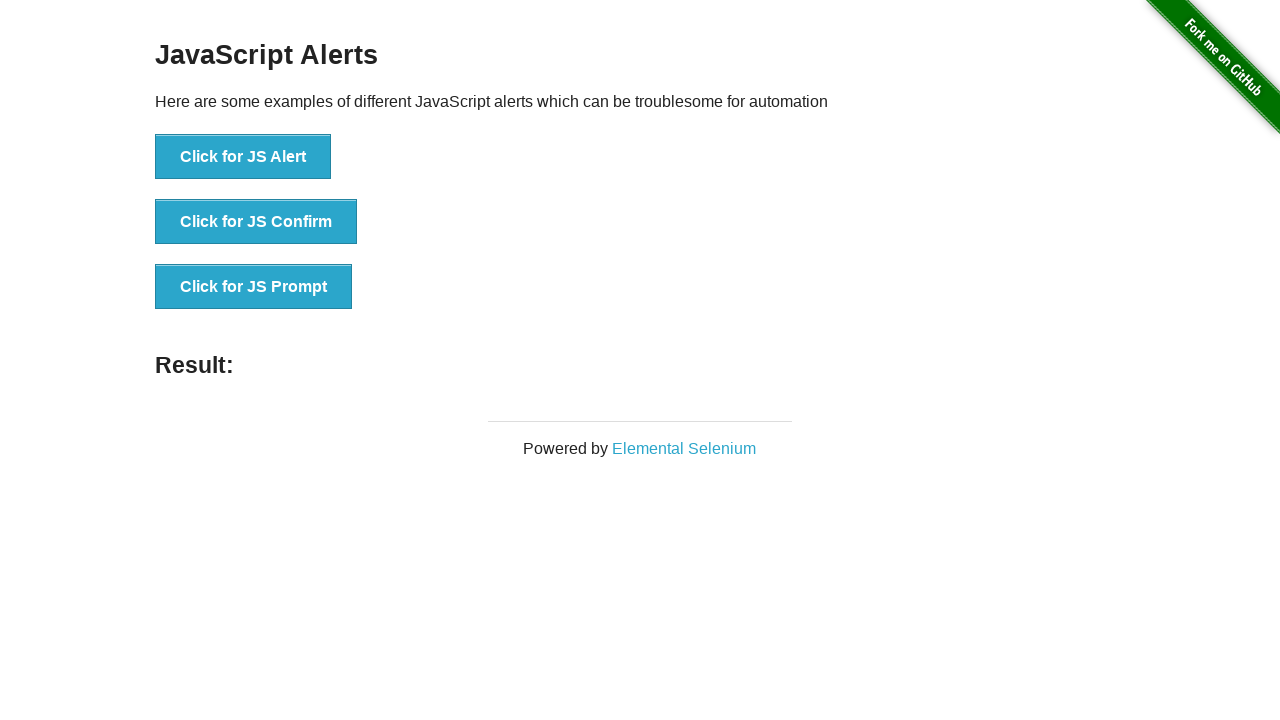

Clicked button to trigger simple JS alert at (243, 157) on button[onclick='jsAlert()']
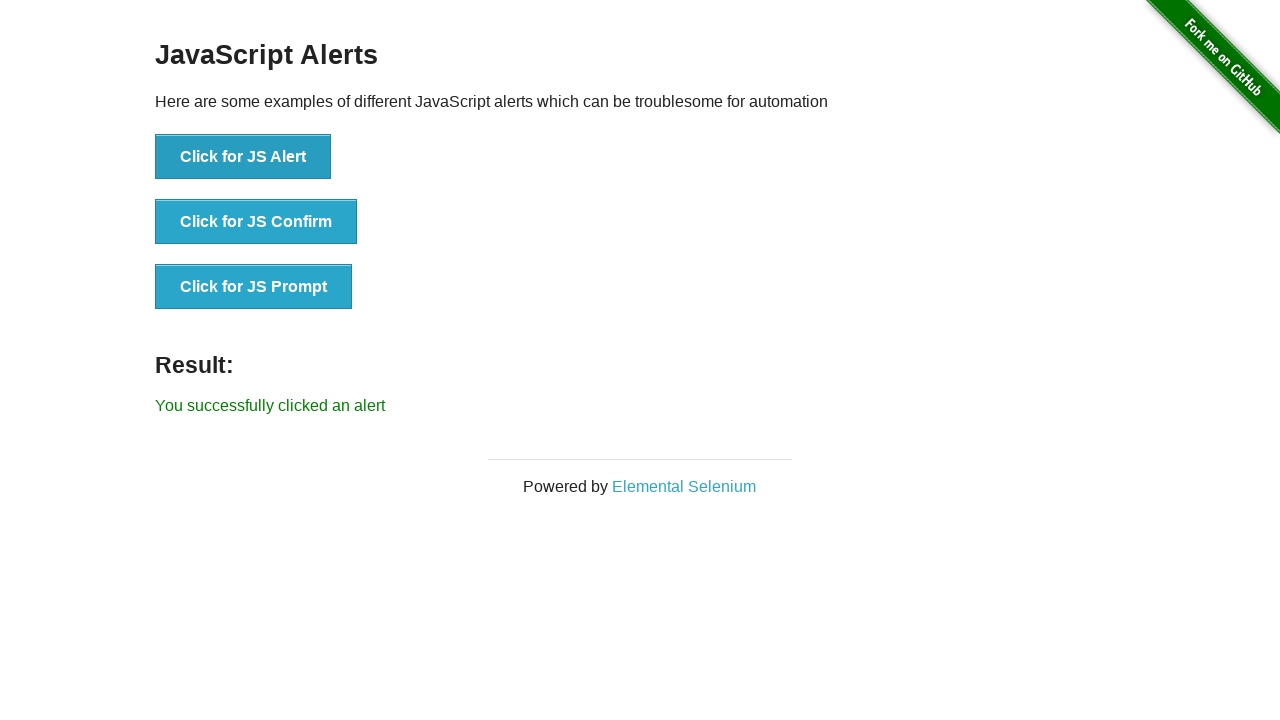

Set up dialog handler to accept alerts
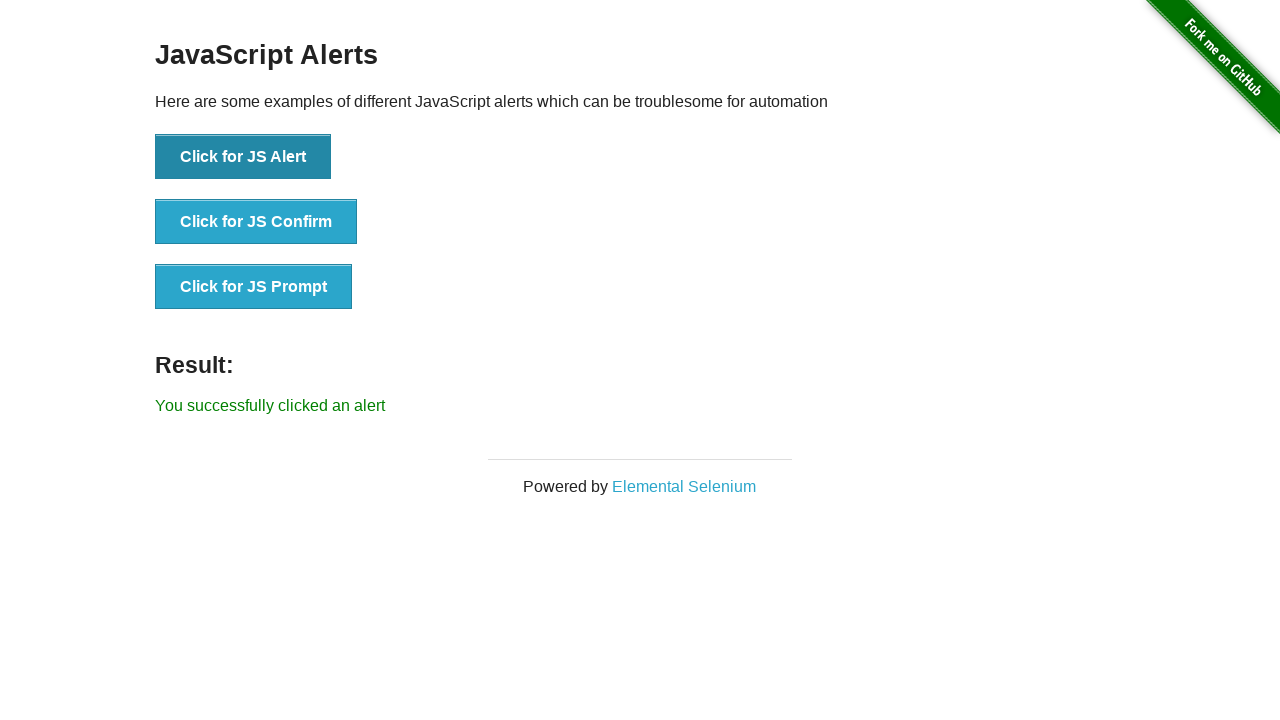

Clicked button to trigger JS alert and accepted it at (243, 157) on button[onclick='jsAlert()']
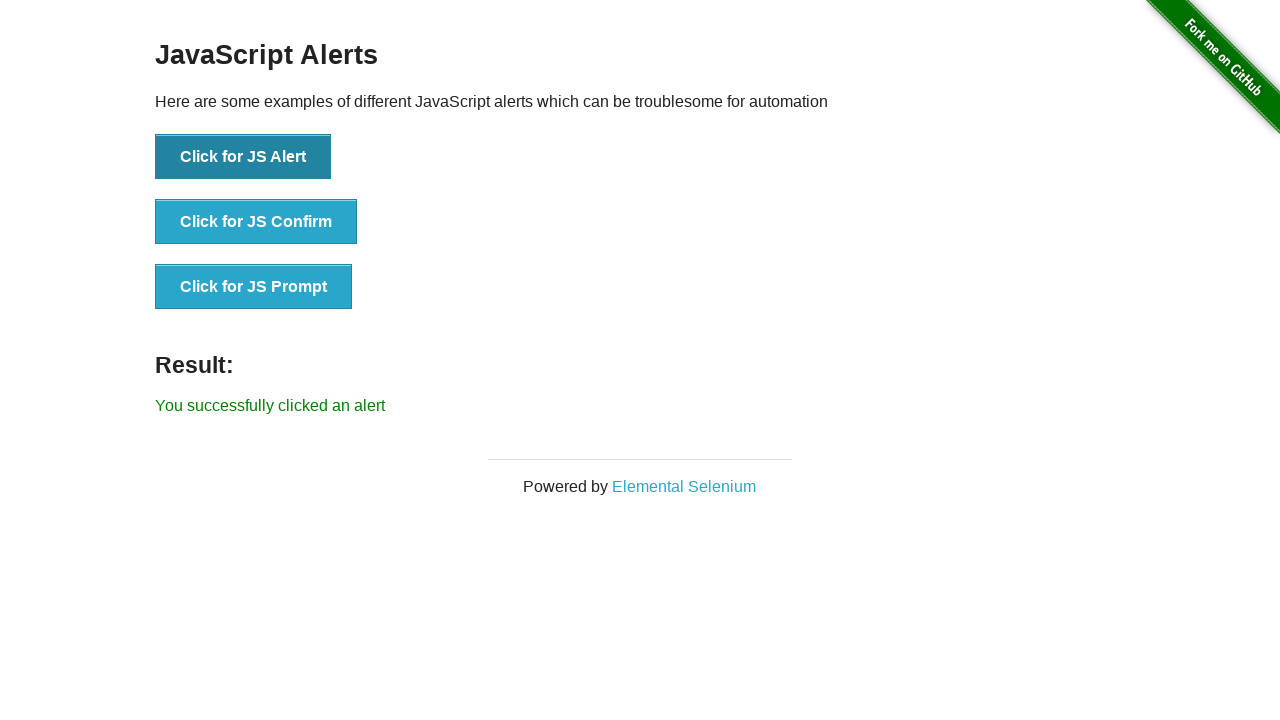

Set up alternative dialog handler function
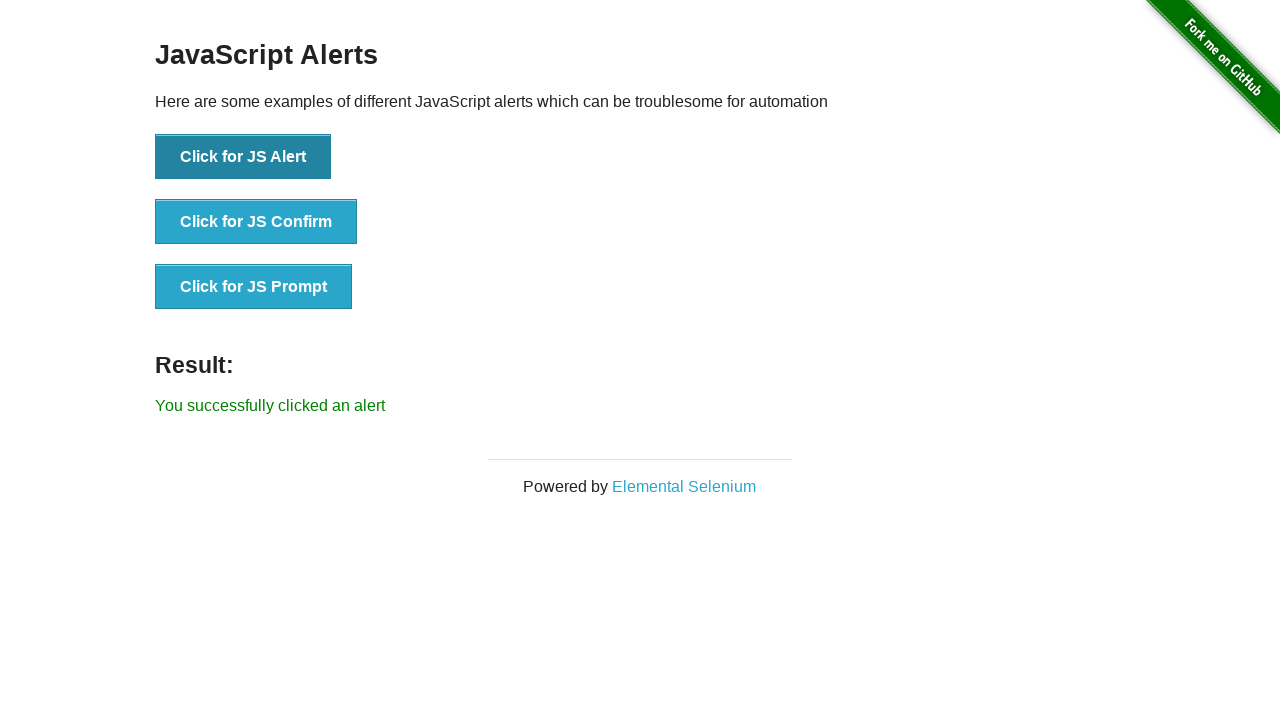

Clicked button to trigger JS alert with alternative handler and accepted it at (243, 157) on button[onclick='jsAlert()']
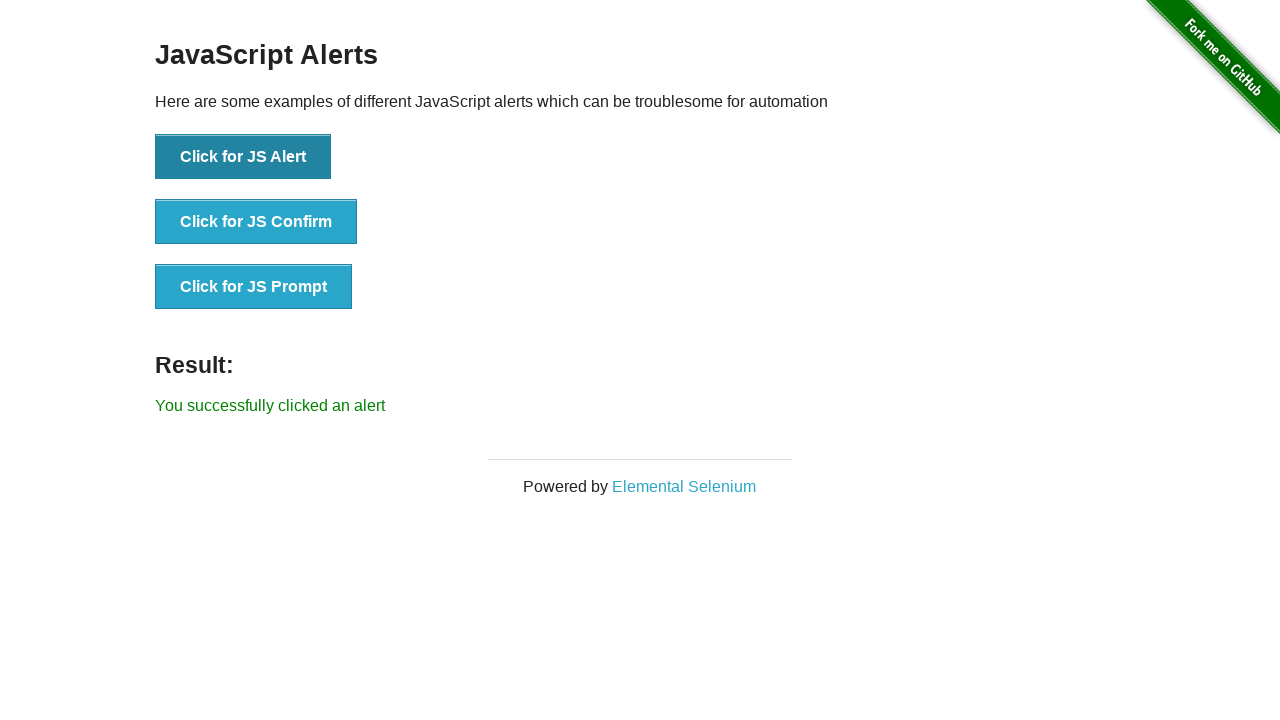

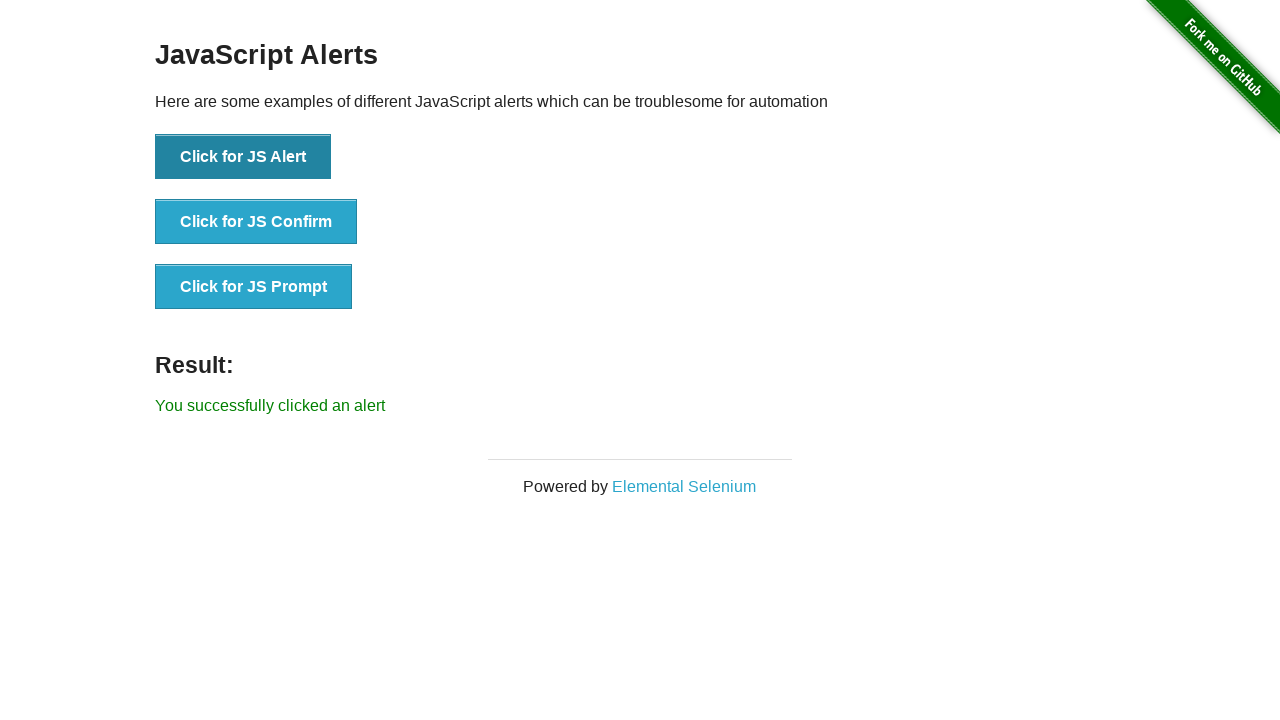